Tests the complete flight booking flow on BlazeDemo: selecting departure/destination cities, finding flights, choosing a flight, filling in passenger name, and completing the purchase.

Starting URL: https://blazedemo.com/index.php

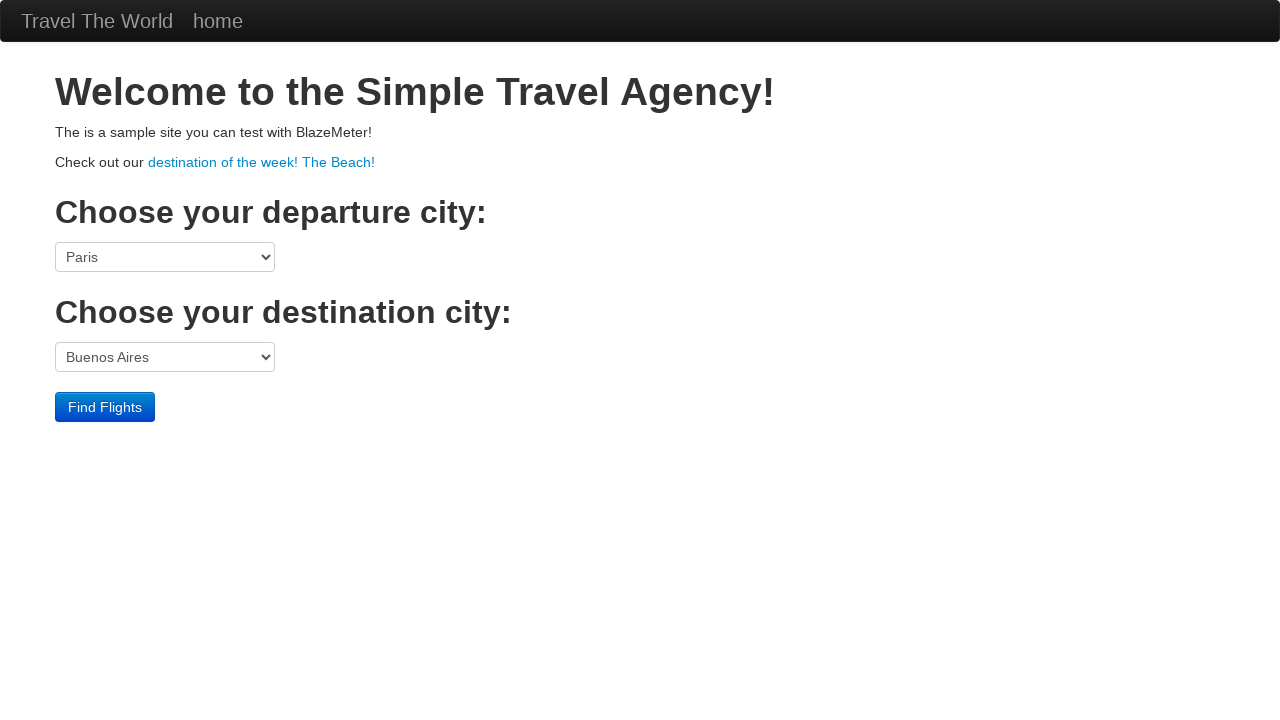

Verified page title is 'BlazeDemo'
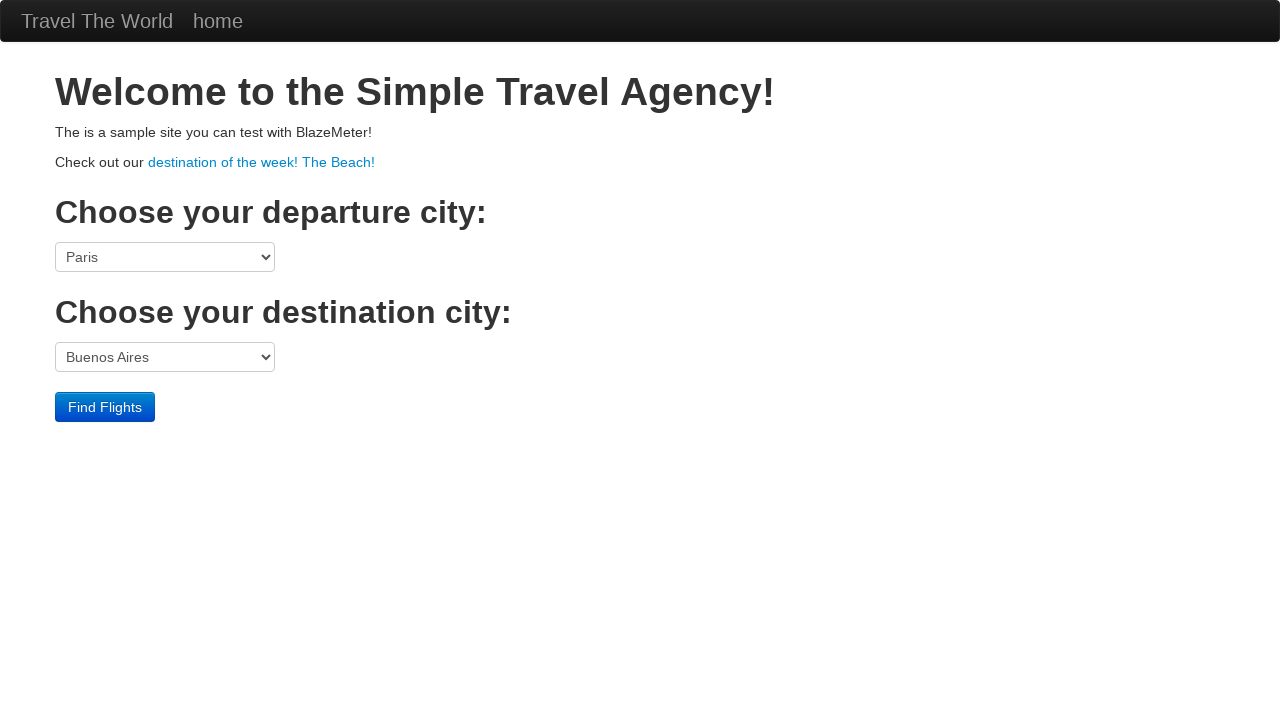

Selected Boston as departure city on select[name='fromPort']
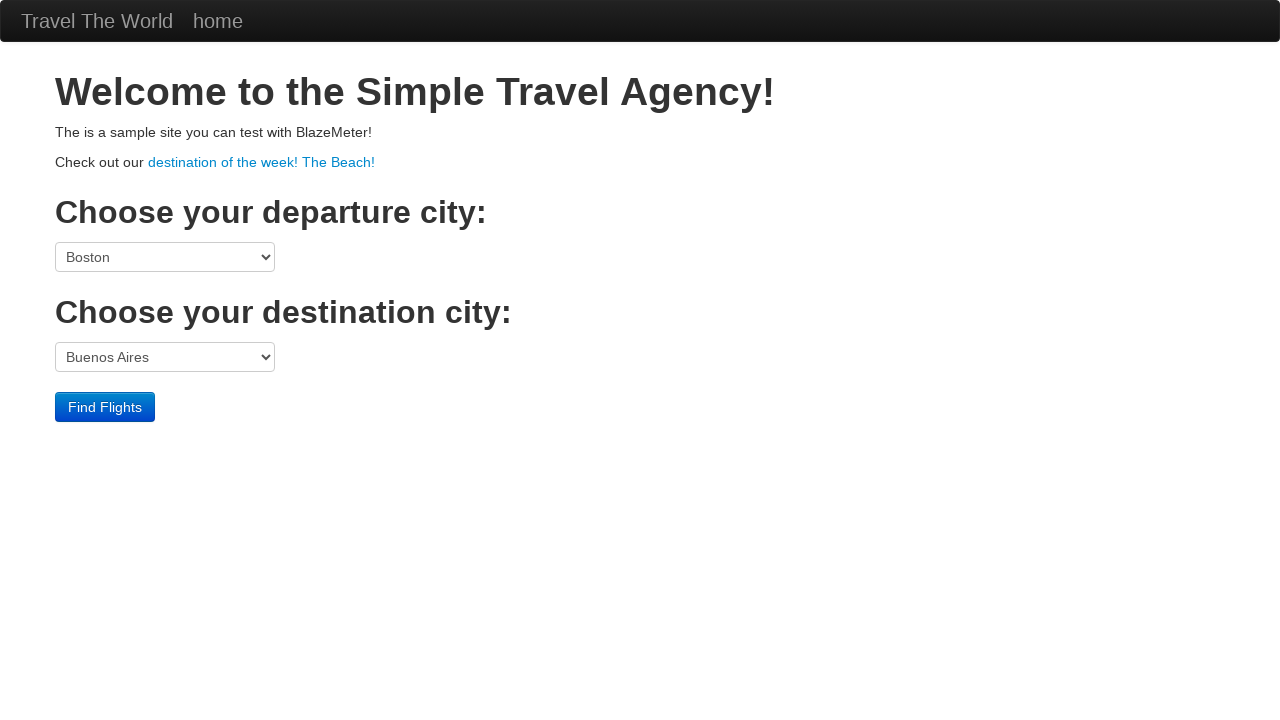

Selected Rome as destination city on select[name='toPort']
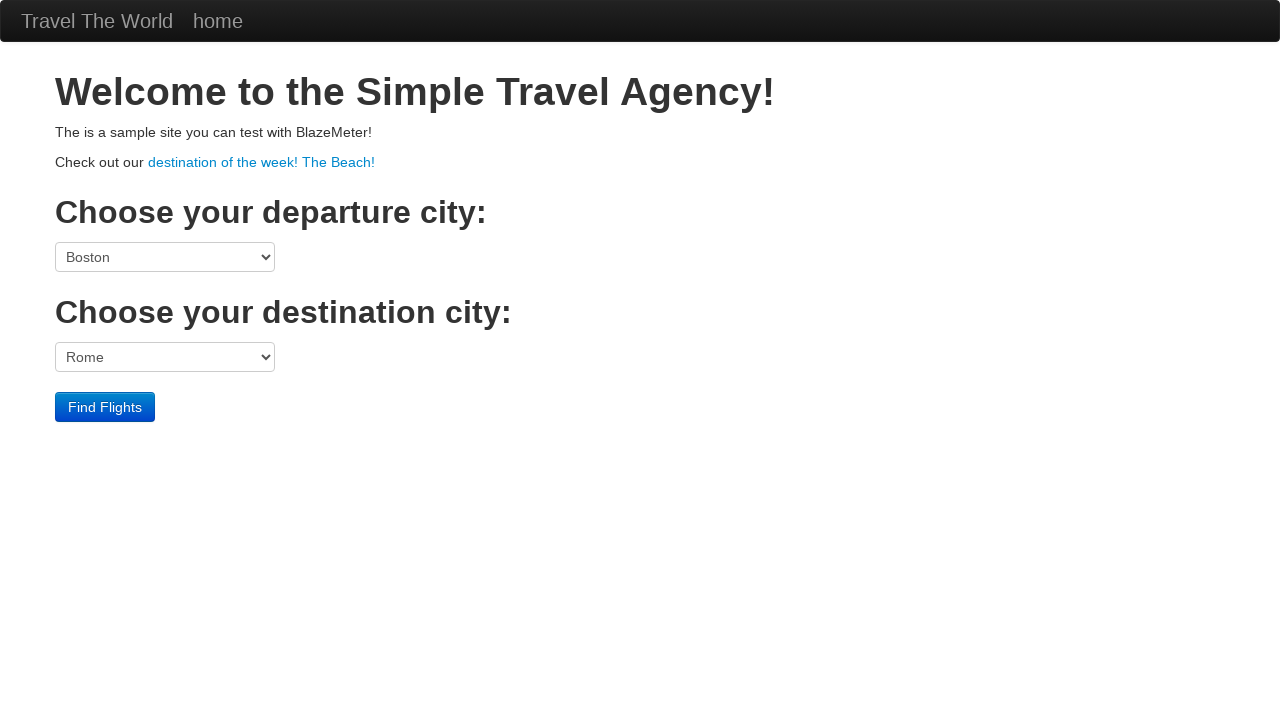

Clicked 'Find Flights' button at (105, 407) on input[value='Find Flights']
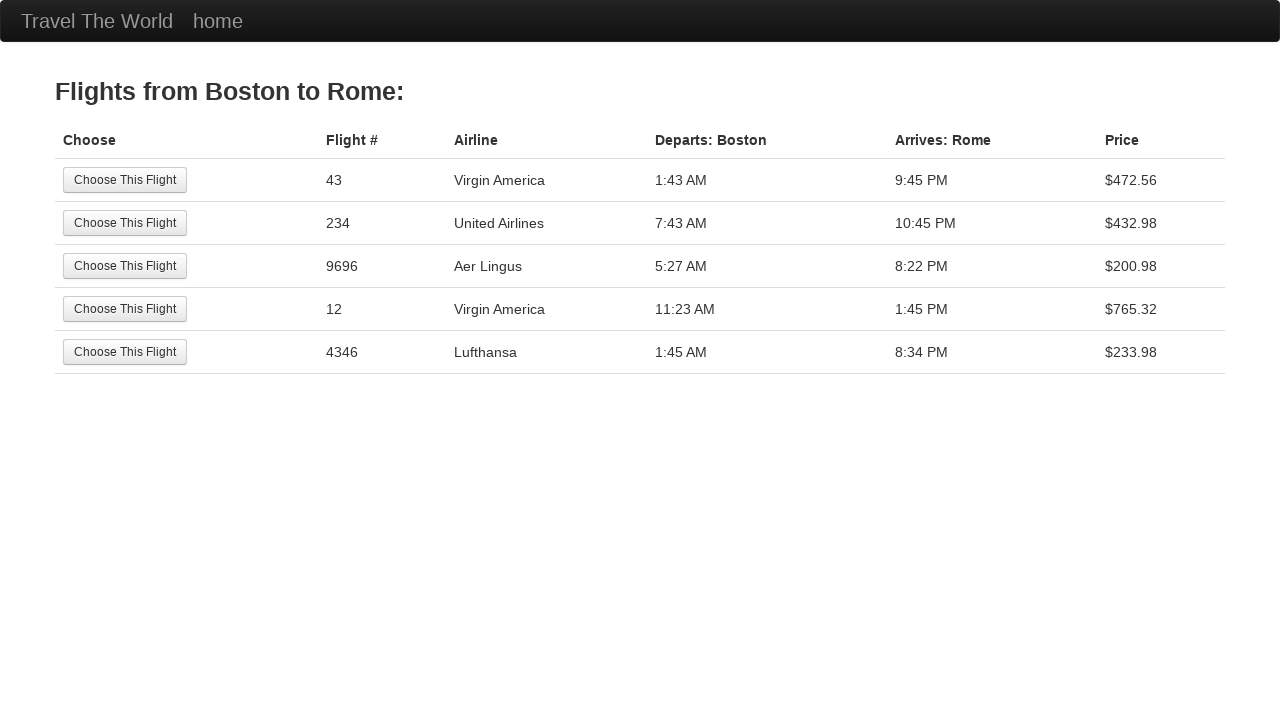

Reservations page loaded
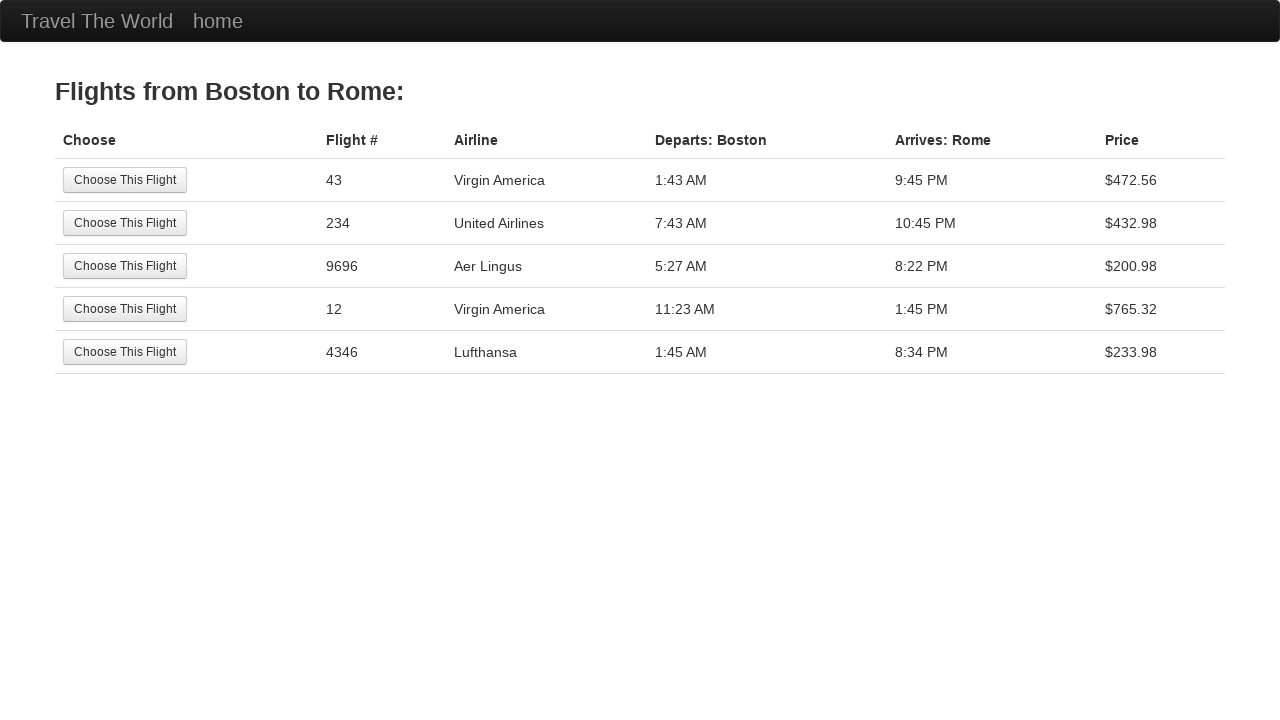

Verified departure city 'Boston' on reservations page
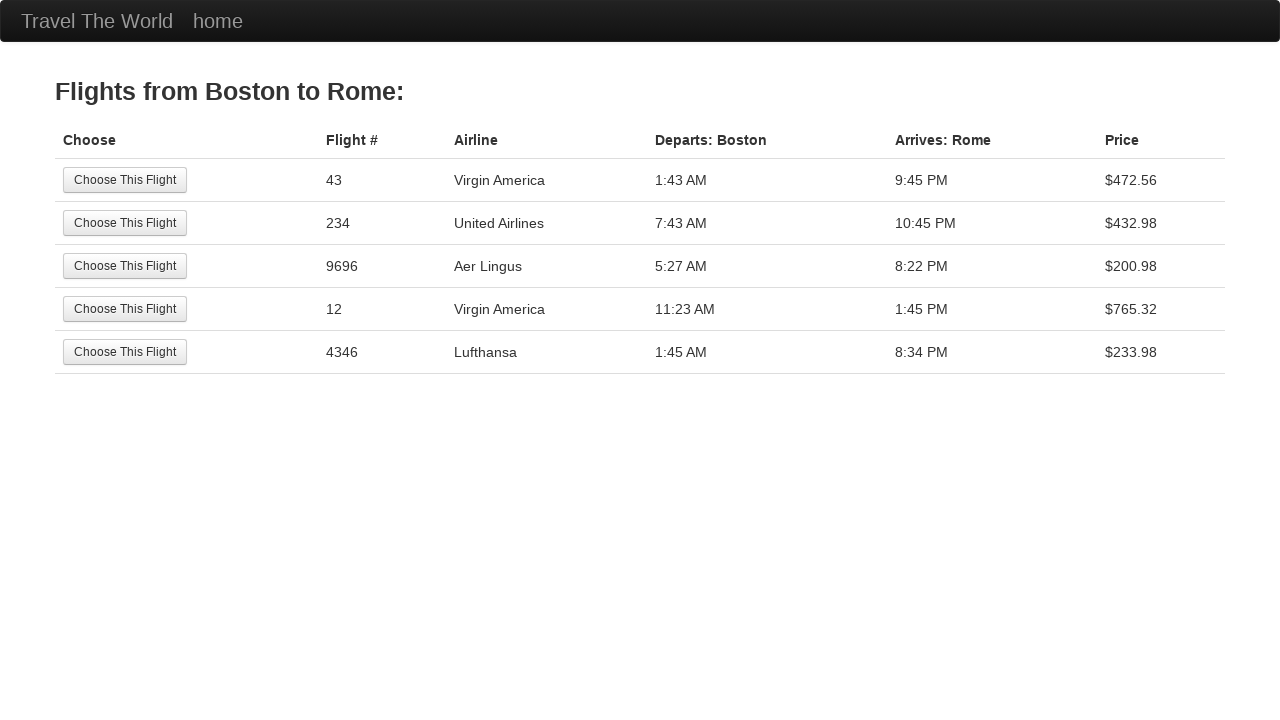

Verified destination city 'Rome' on reservations page
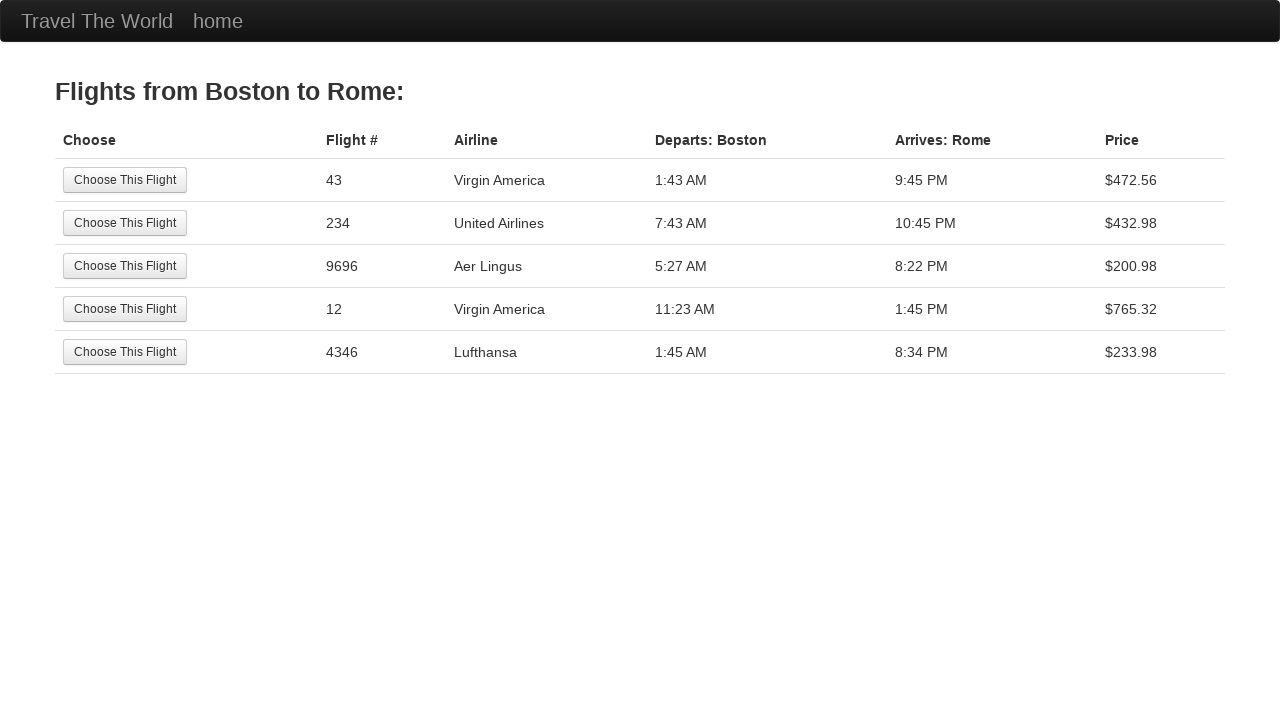

Selected the first available flight at (125, 180) on input[value='Choose This Flight']
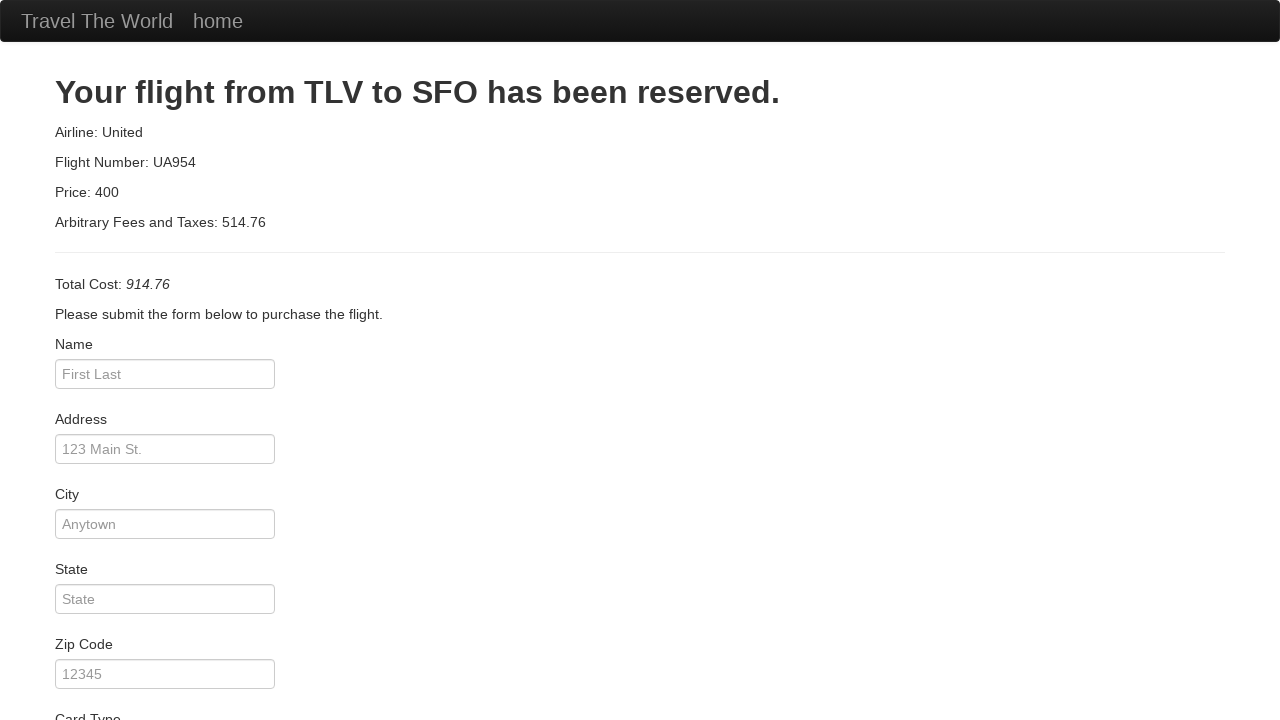

Purchase page loaded
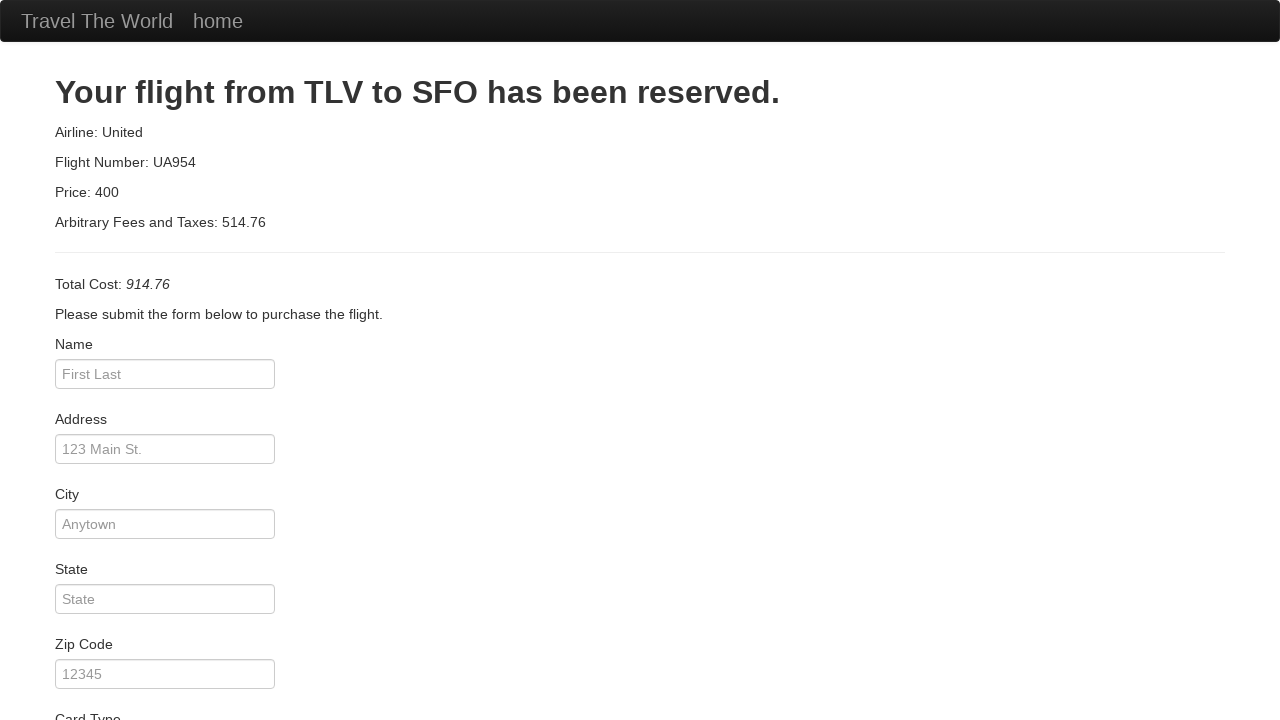

Entered passenger name 'Test Name' on #inputName
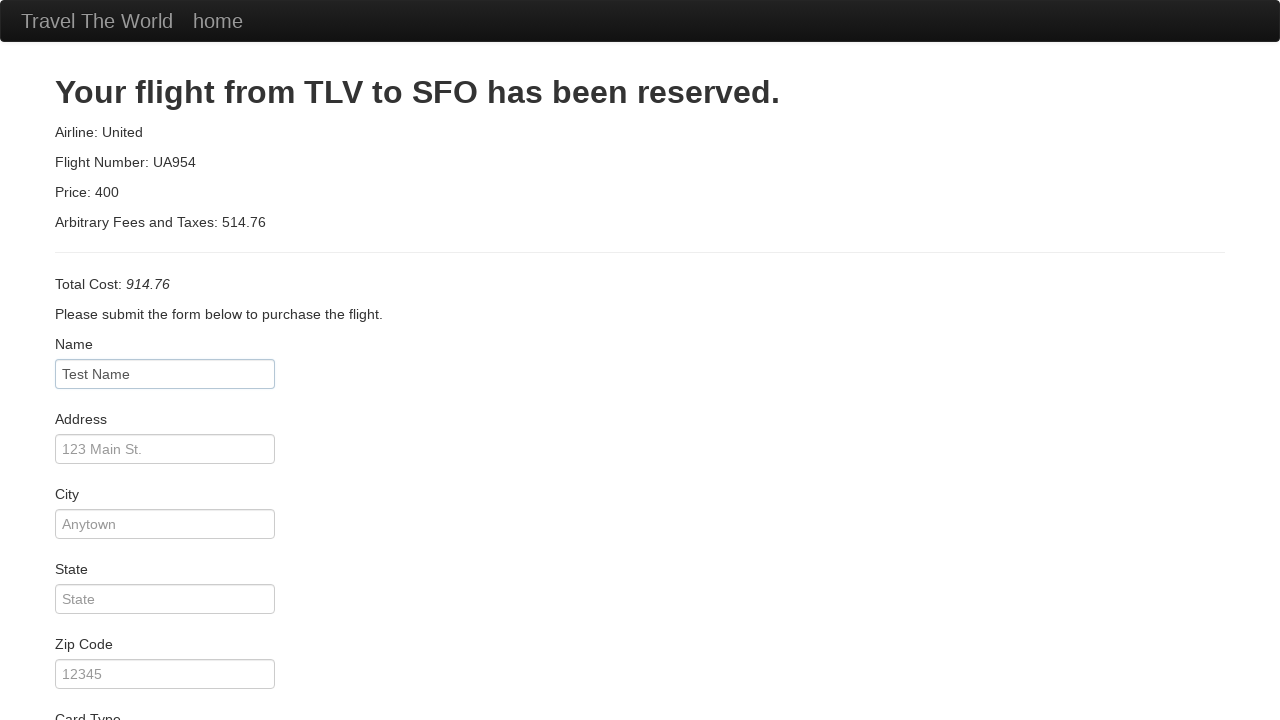

Clicked 'Purchase Flight' button to complete booking at (118, 685) on input[value='Purchase Flight']
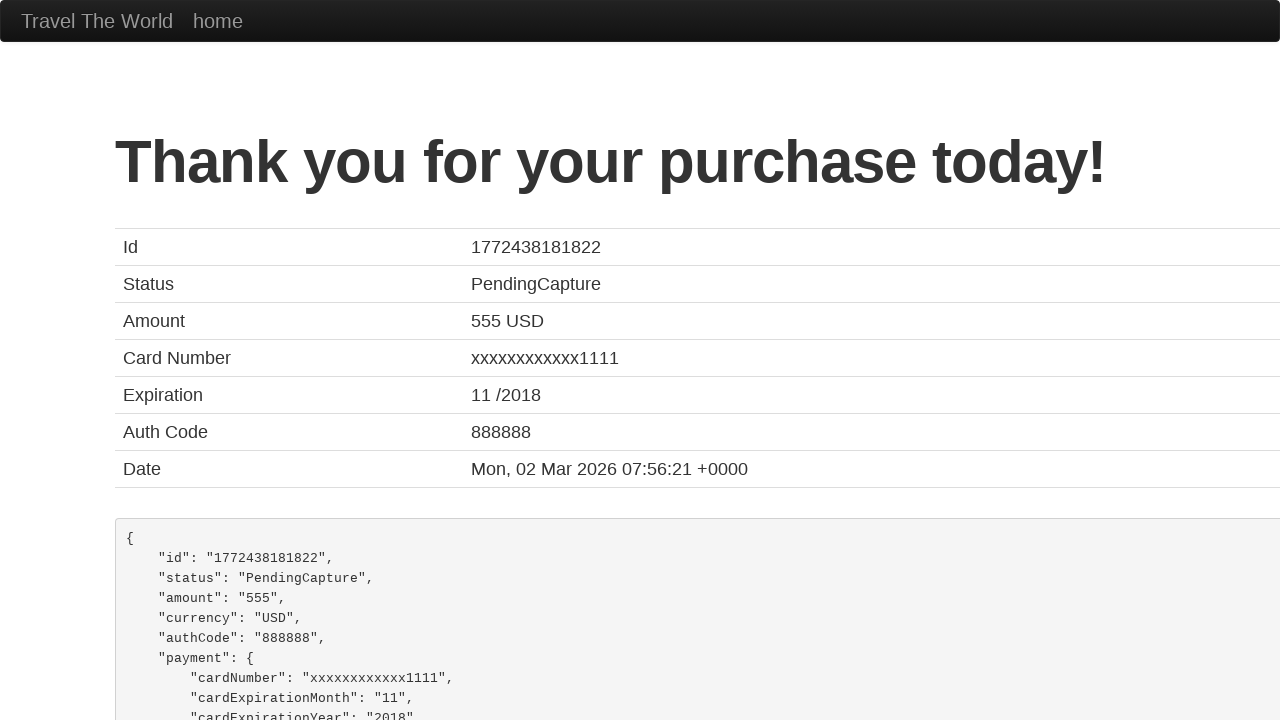

Flight booking confirmation page loaded
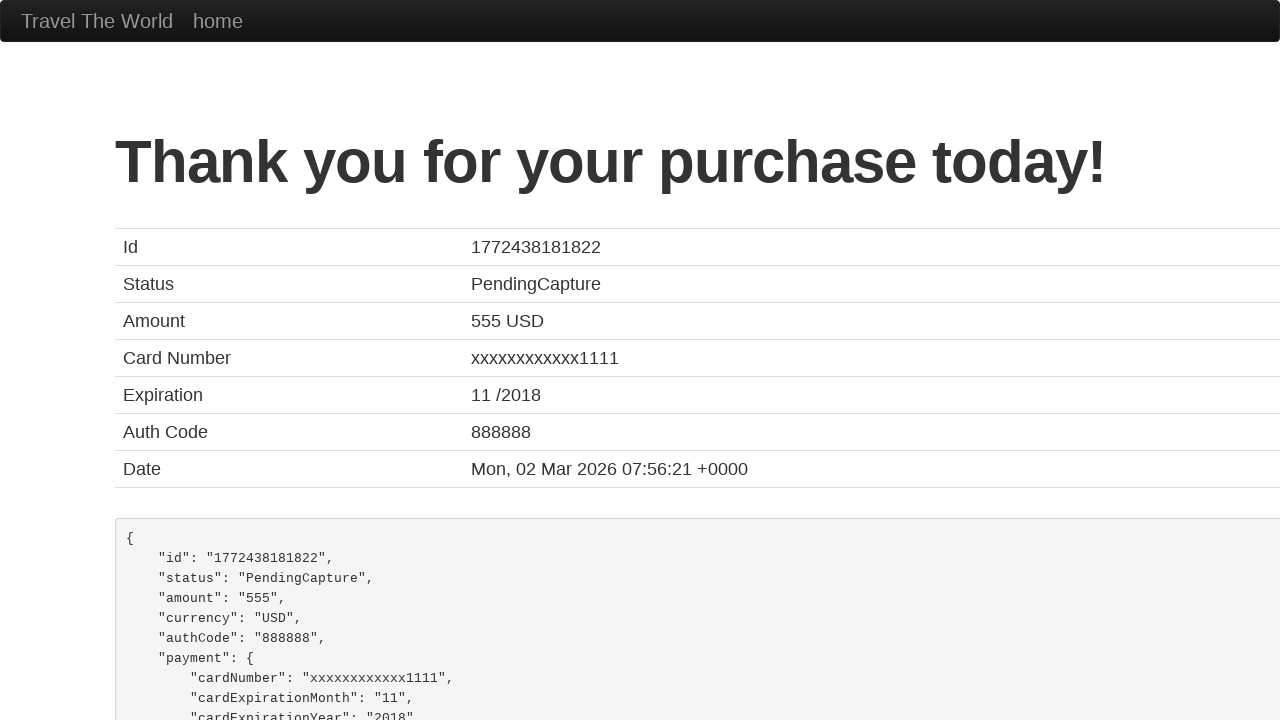

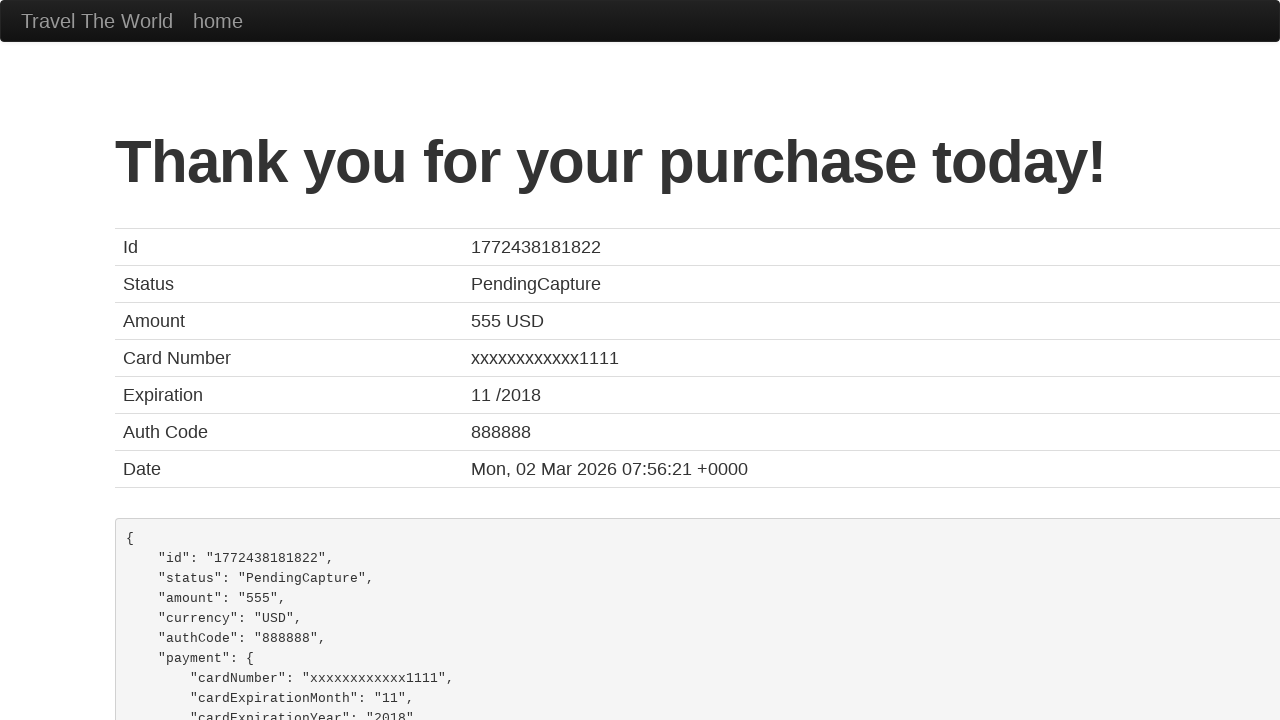